Tests opening a new window by clicking a target="_blank" link and then closing it to return to the original window

Starting URL: https://html.com/attributes/a-target/

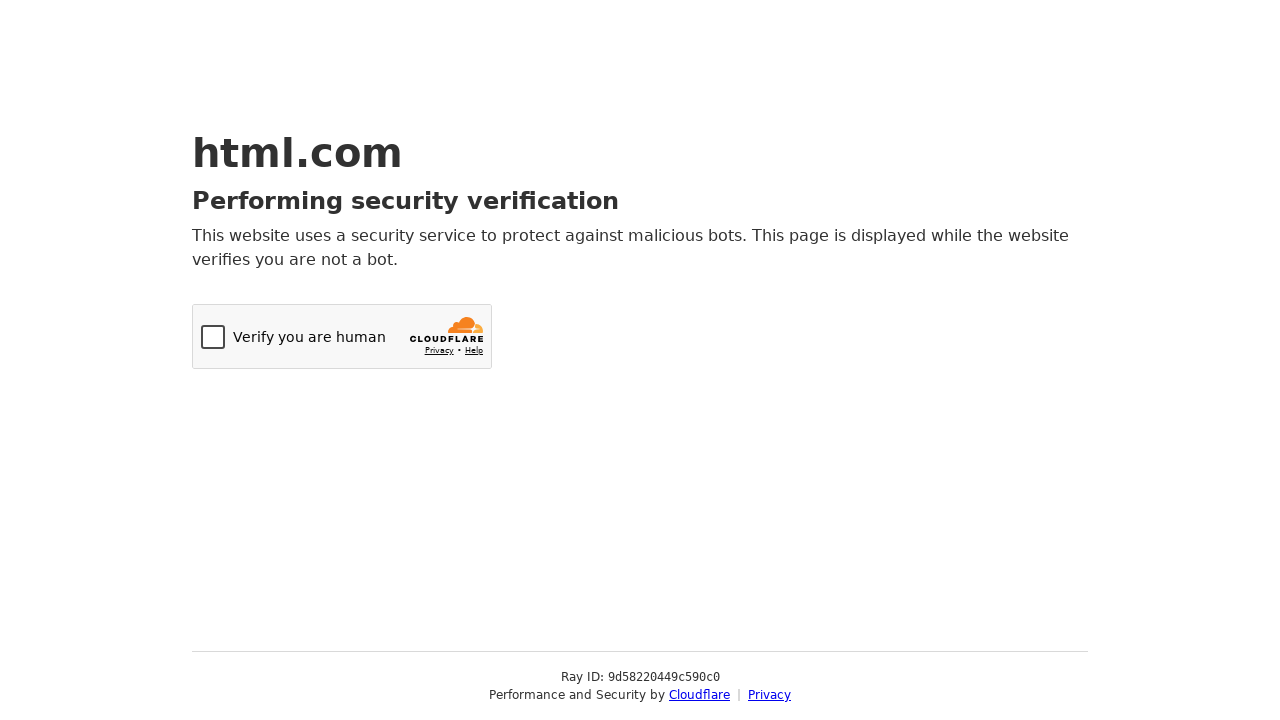

Target blank link element loaded and ready
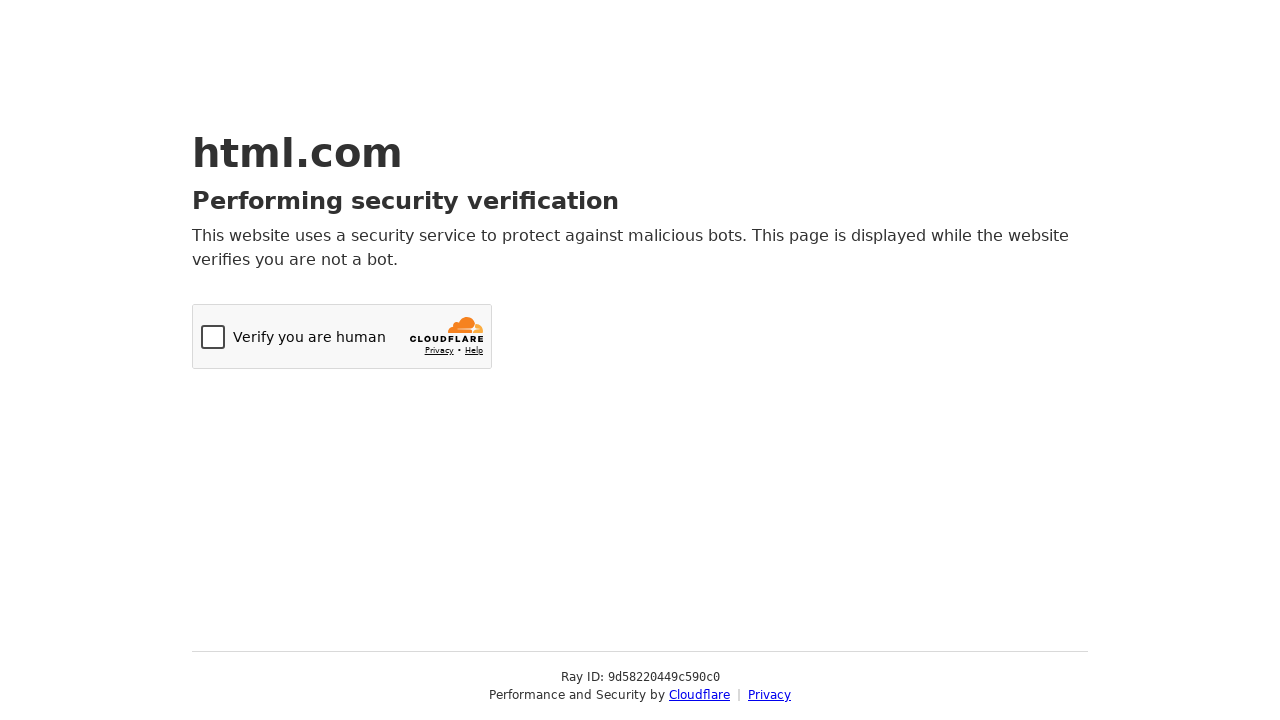

Clicked target blank link to open new window at (700, 695) on a[target="_blank"] >> nth=0
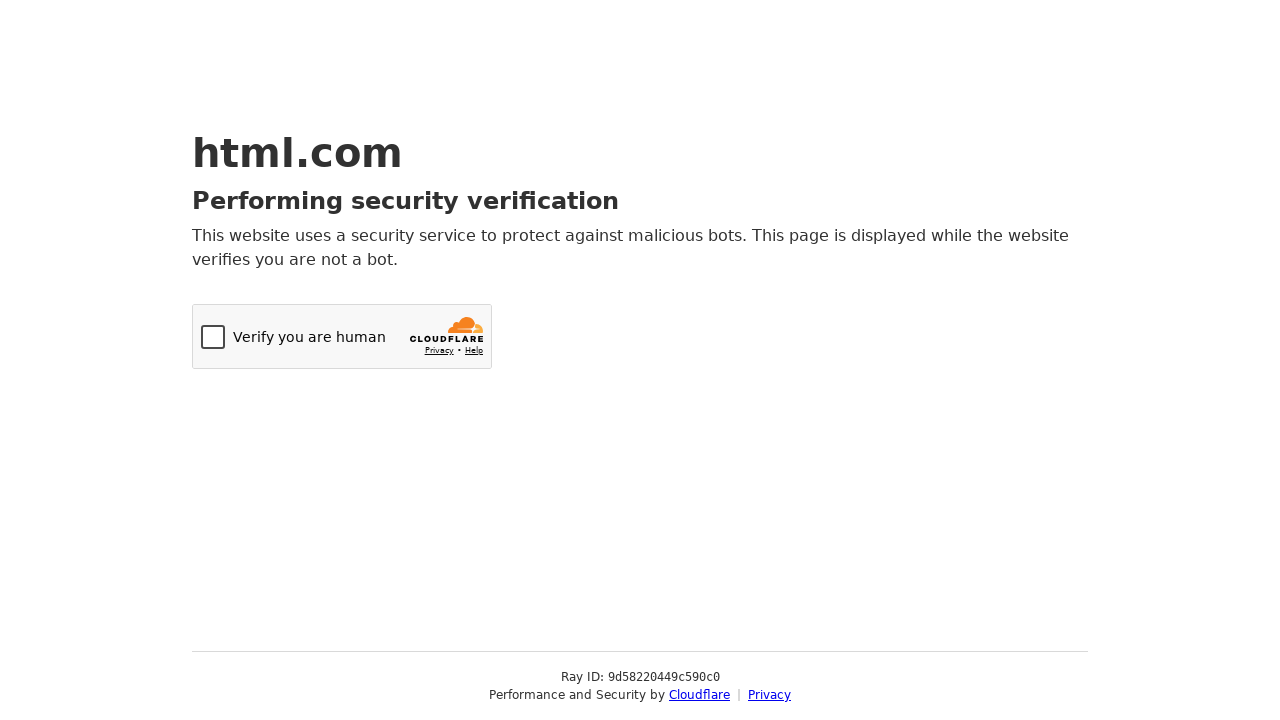

New window opened and page loaded
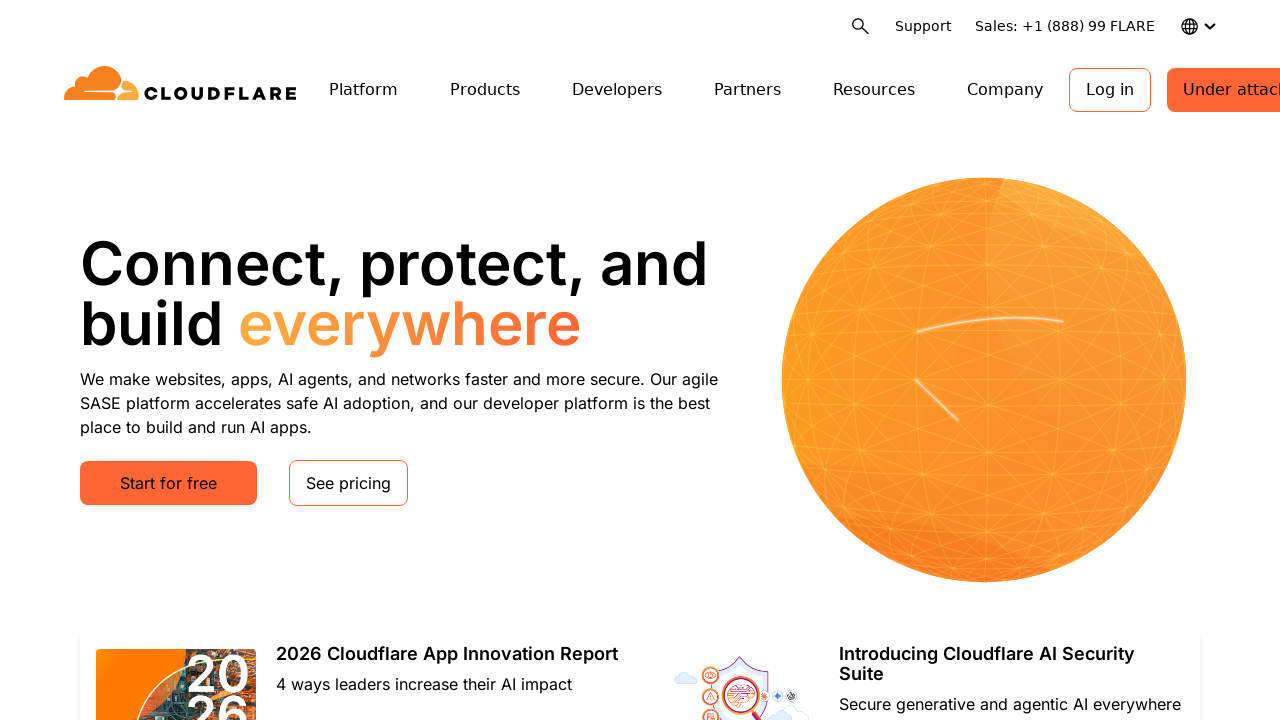

New window closed and returned to original window
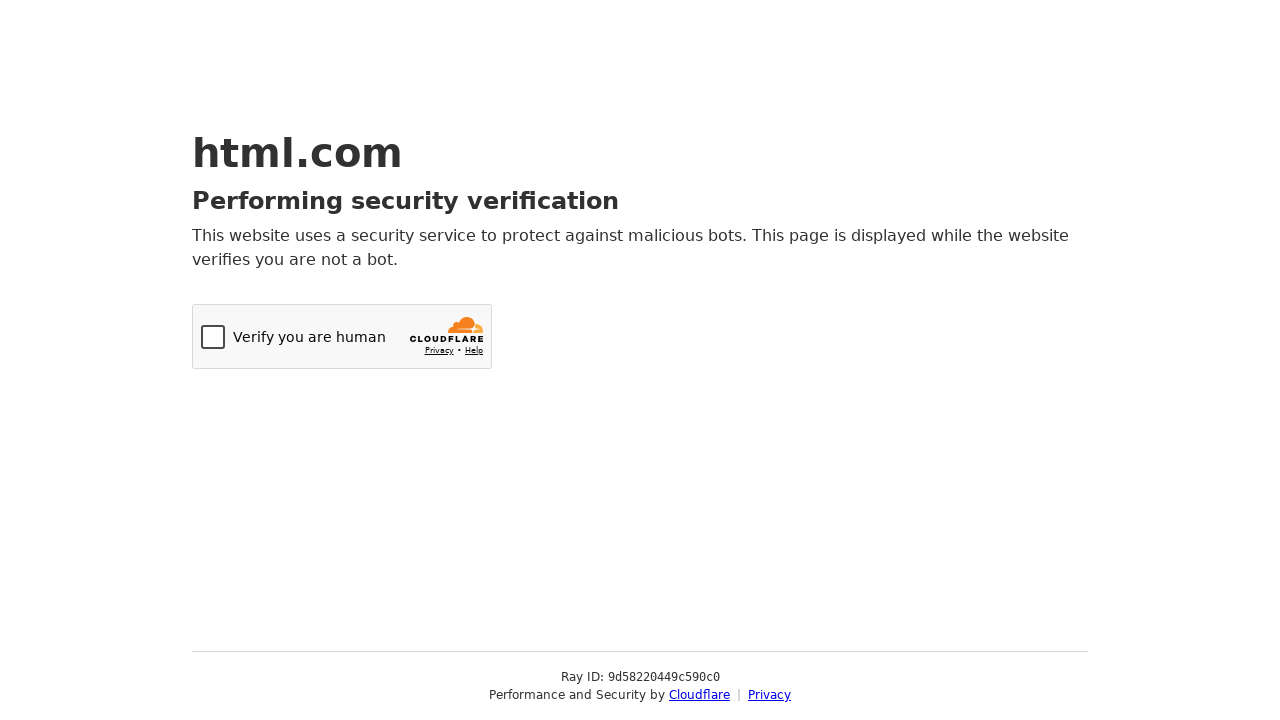

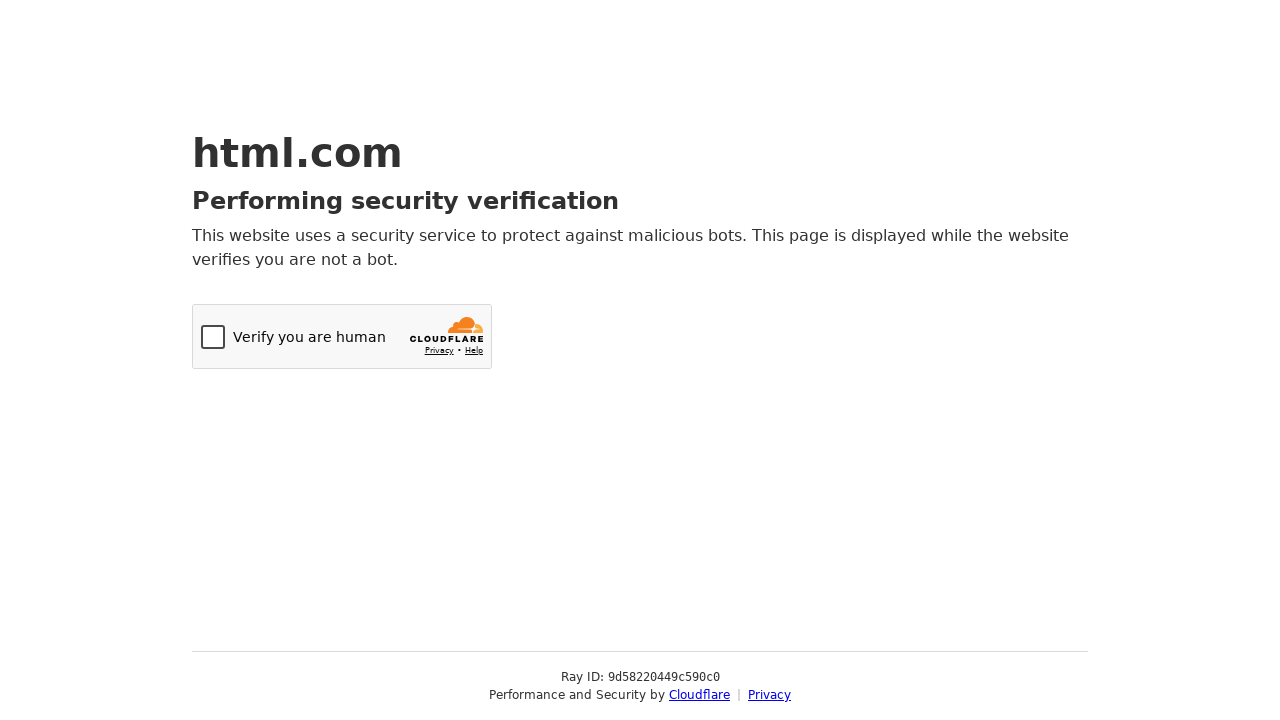